Tests registration form with password less than 6 characters to verify minimum password length validation

Starting URL: https://alada.vn/

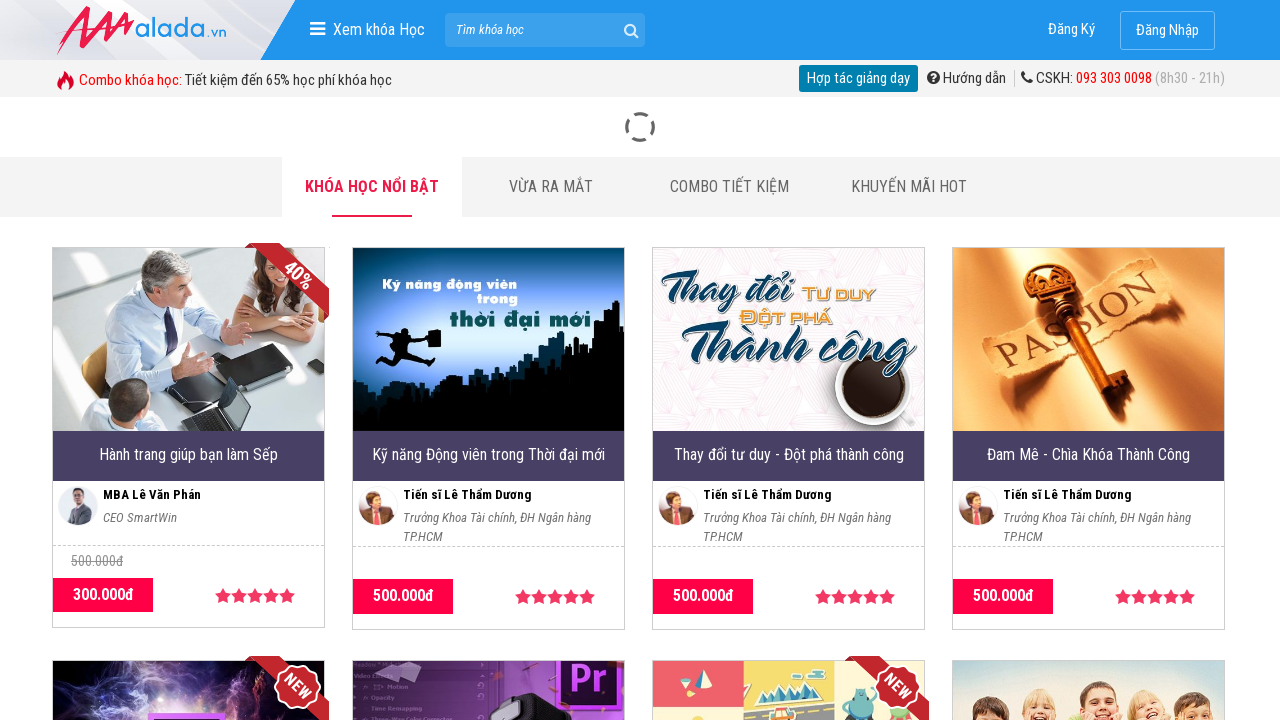

Clicked login/register link at (1072, 30) on xpath=//span[@class='box-item-login']/a
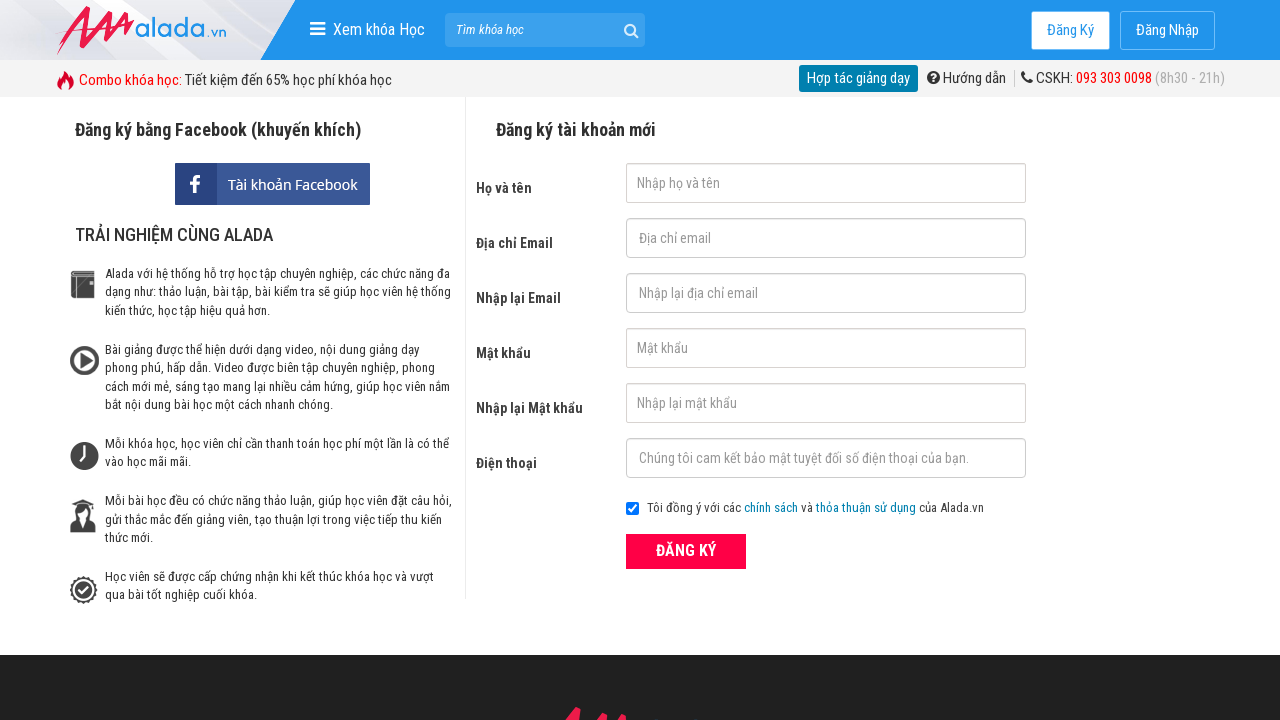

Refreshed page to clear previous data
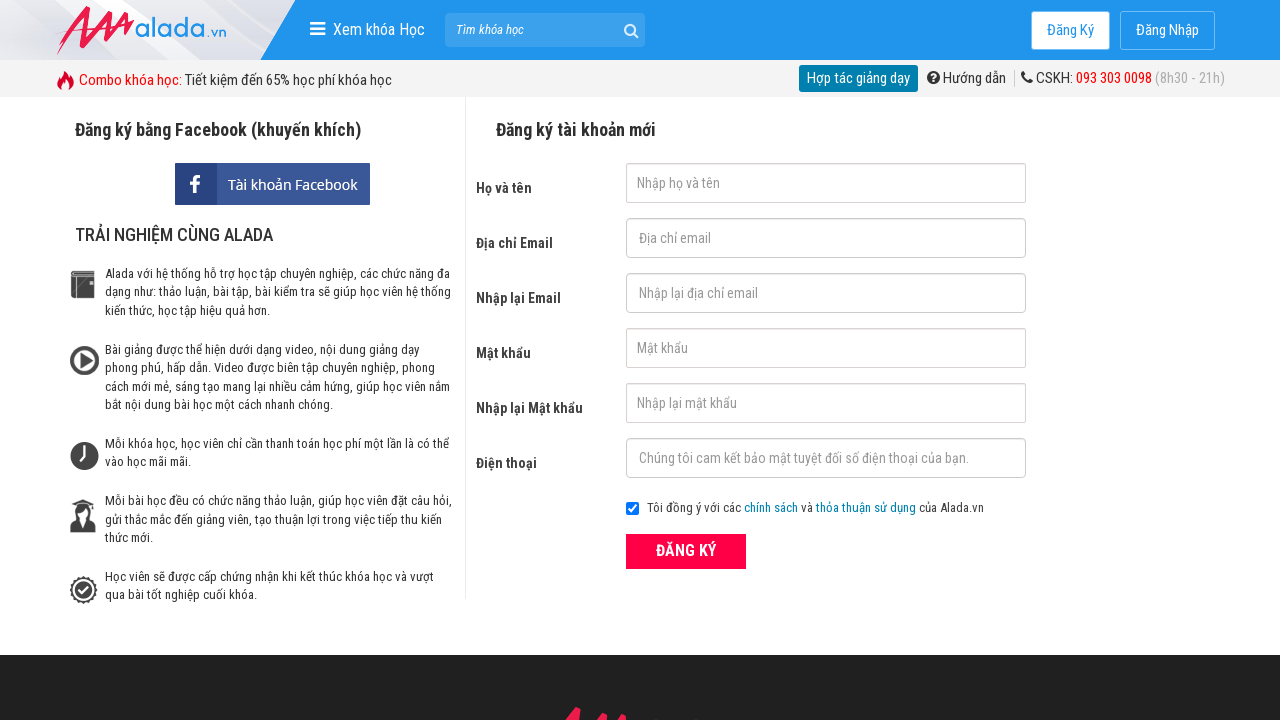

Filled firstname field with 'johny nguyen' on //input[@id='txtFirstname']
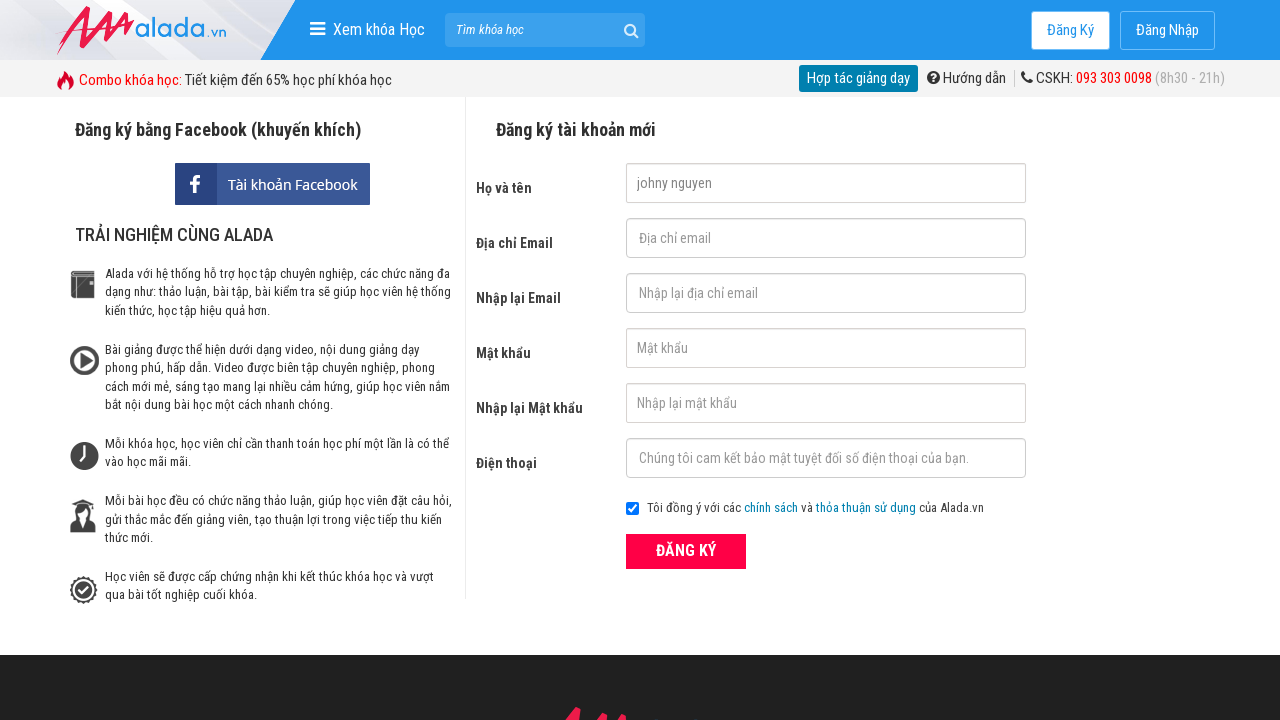

Filled email field with 'johnynguyen@gmail.com' on //input[@id='txtEmail']
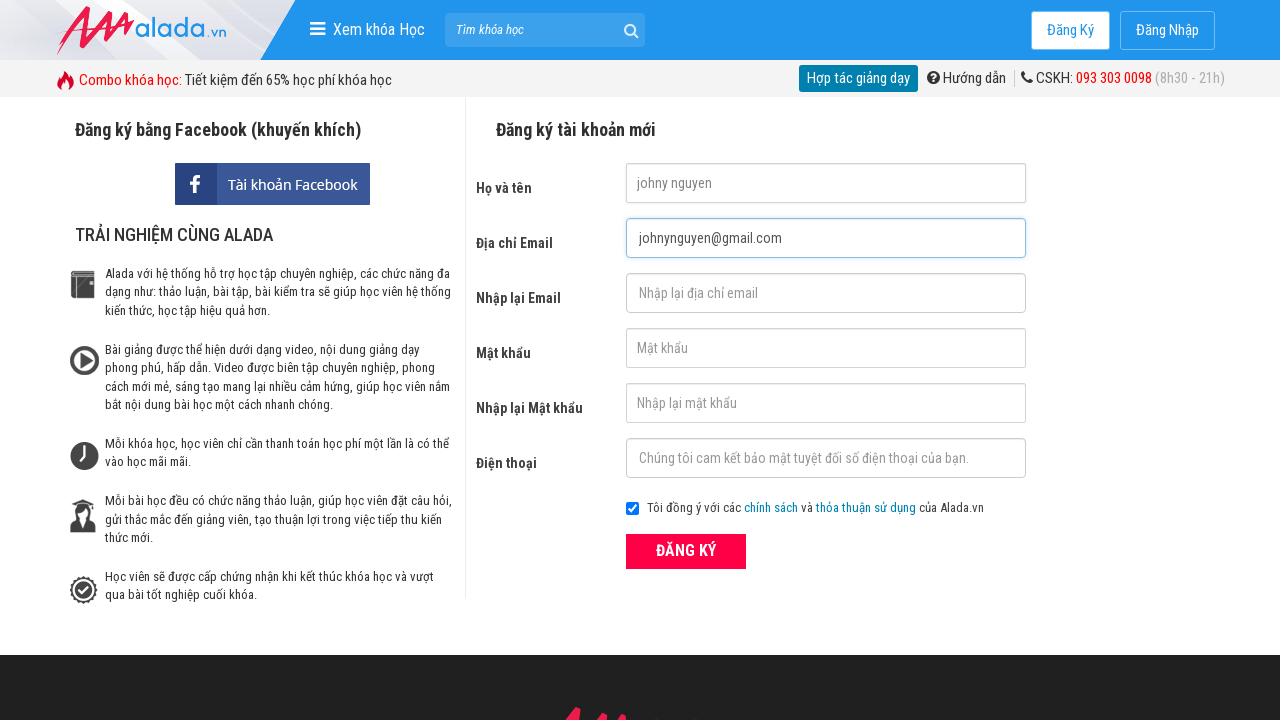

Filled confirm email field with 'johnynguyen@gmail.com' on //input[@id='txtCEmail']
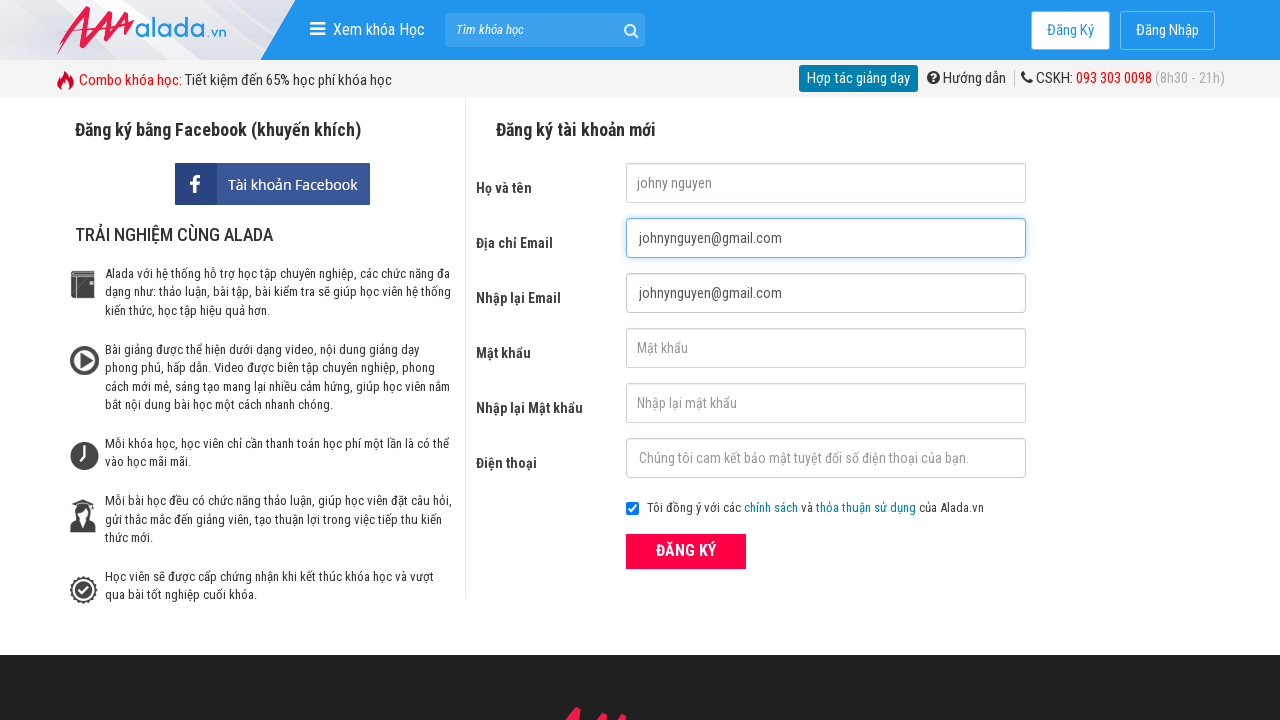

Filled password field with '12345' (less than 6 characters) on //input[@id='txtPassword']
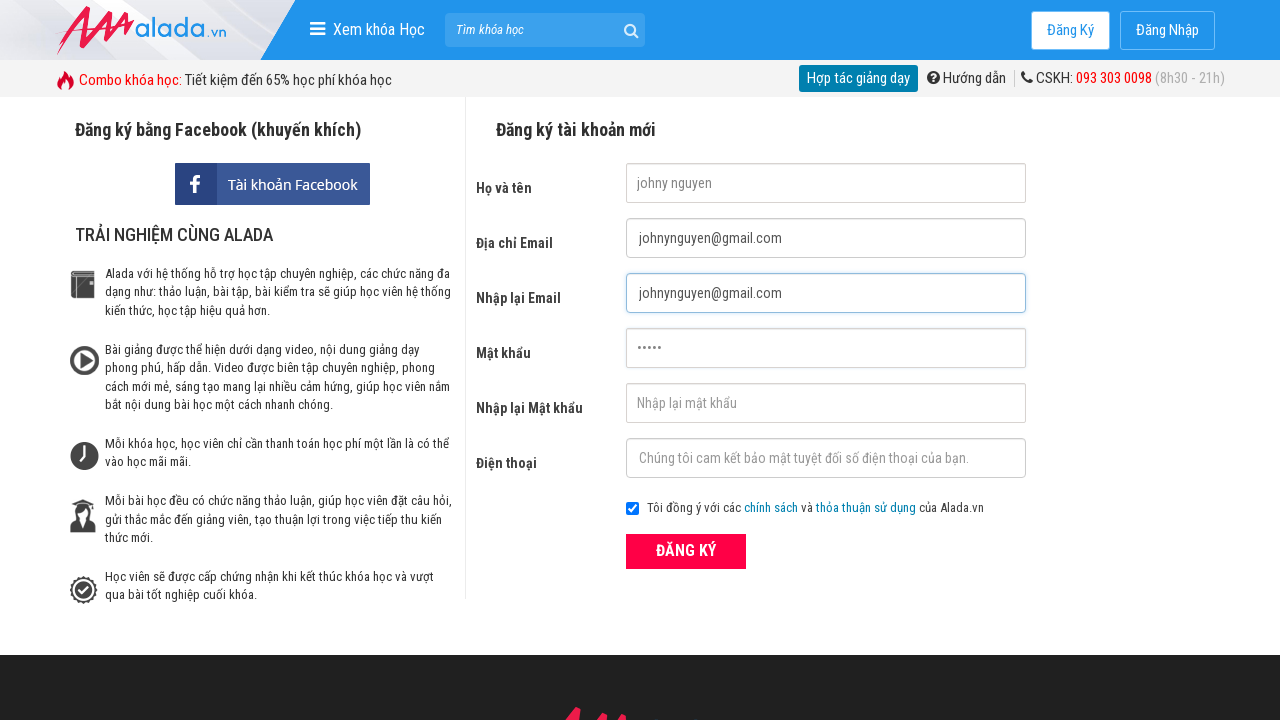

Filled confirm password field with '12345' (less than 6 characters) on //input[@id='txtCPassword']
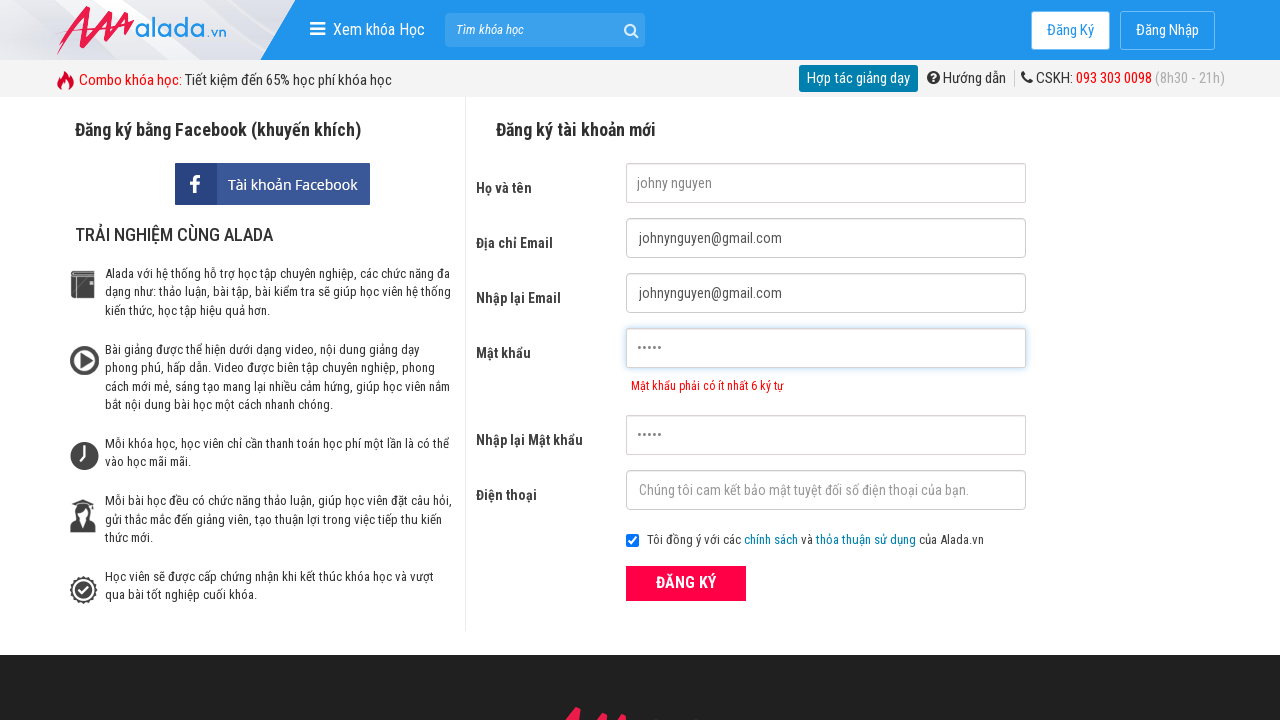

Filled phone field with '0987654321' on //input[@id='txtPhone']
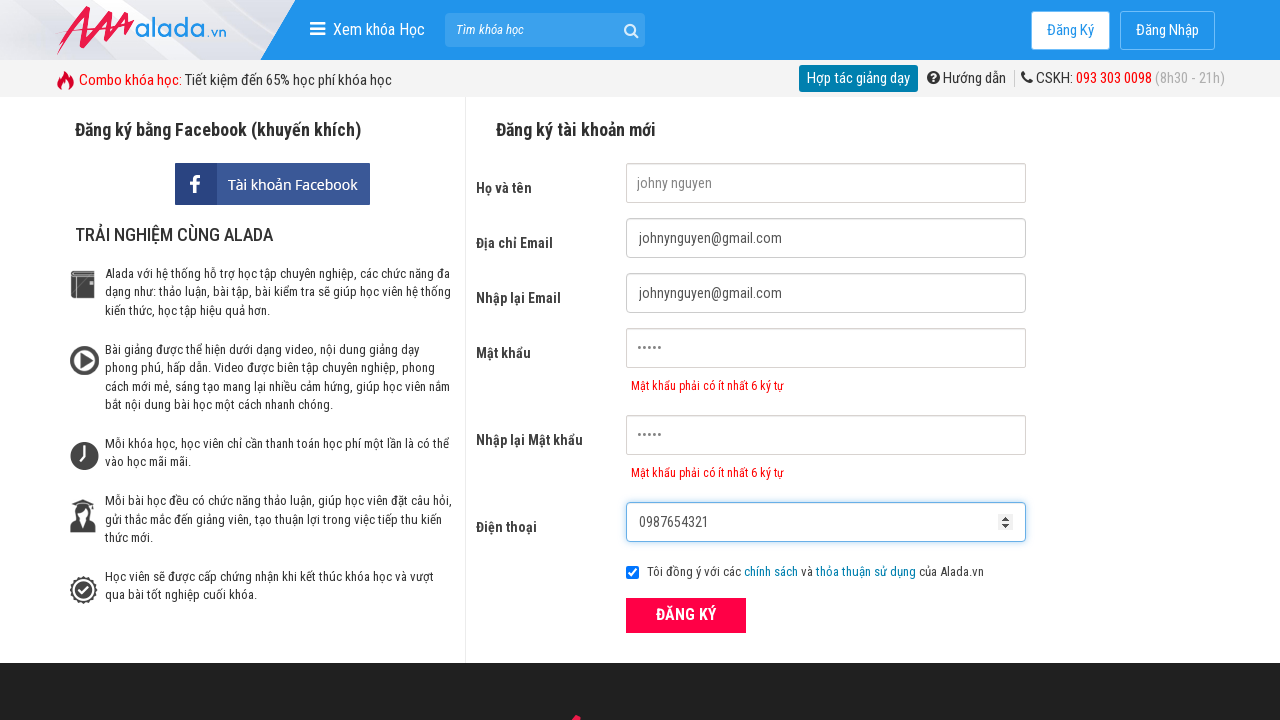

Clicked submit button to register at (686, 615) on xpath=//div[@class='field_btn']/button
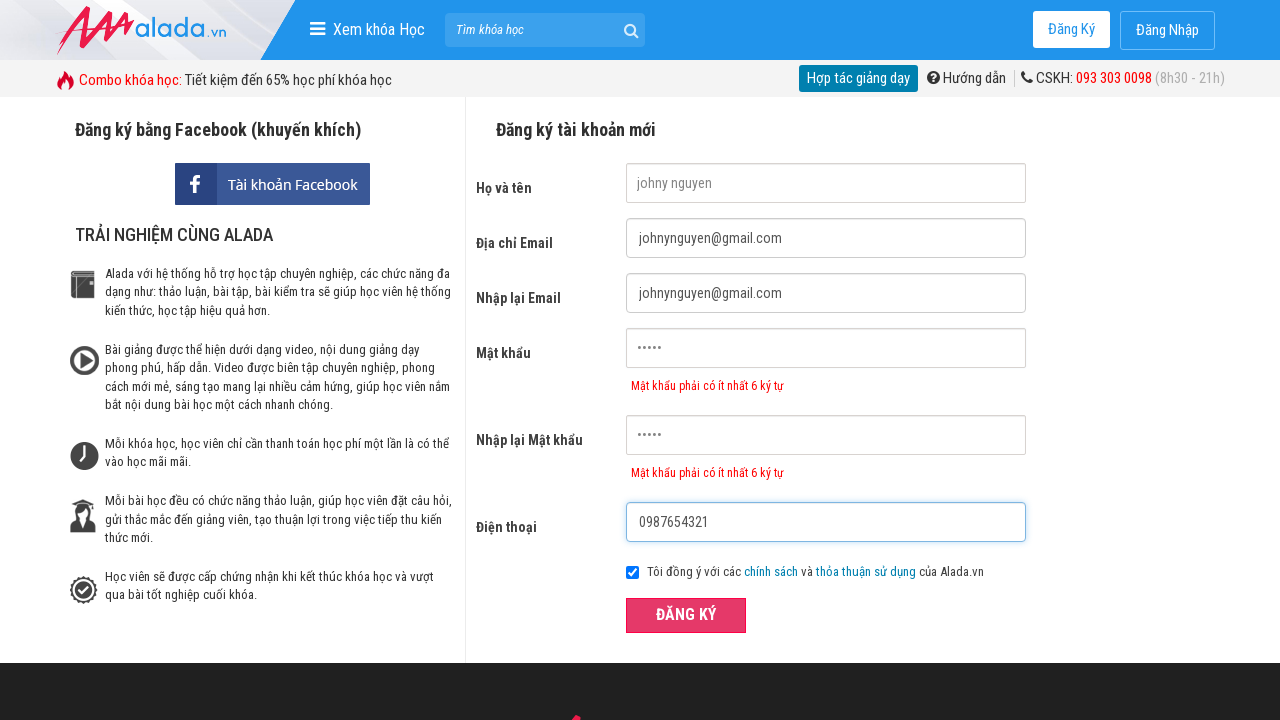

Password error message appeared indicating minimum length validation failed
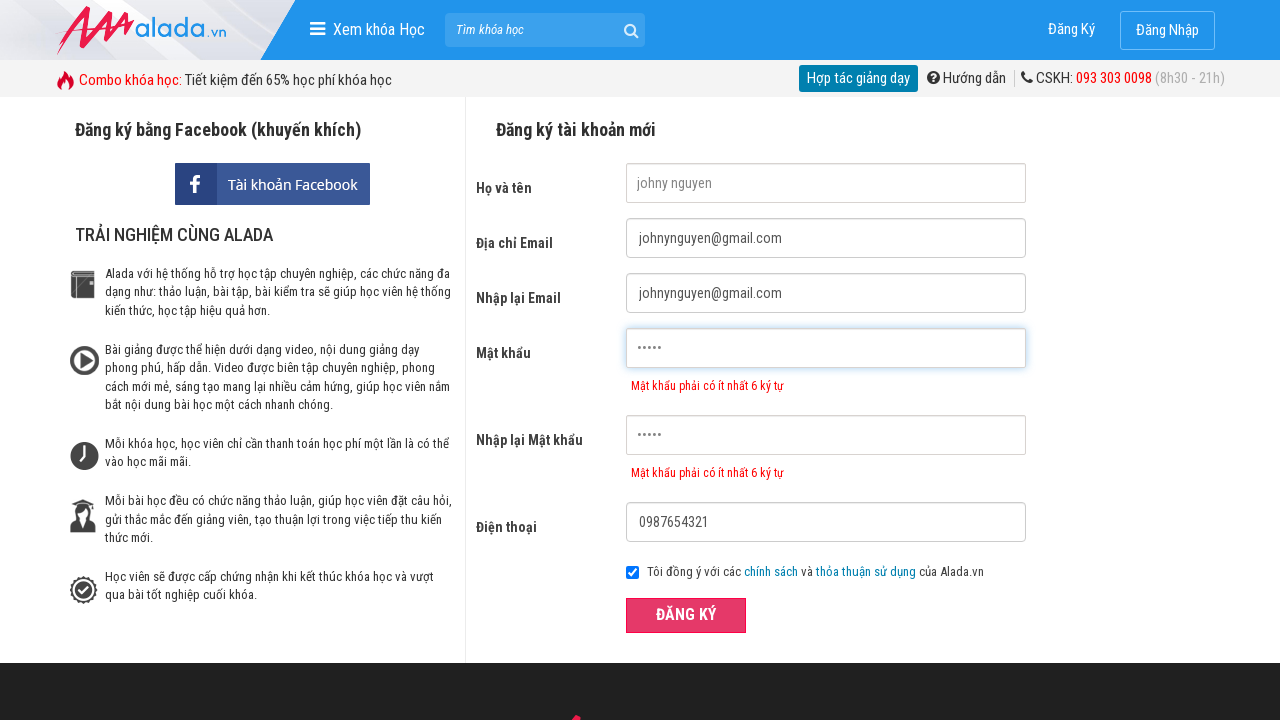

Confirm password error message appeared indicating minimum length validation failed
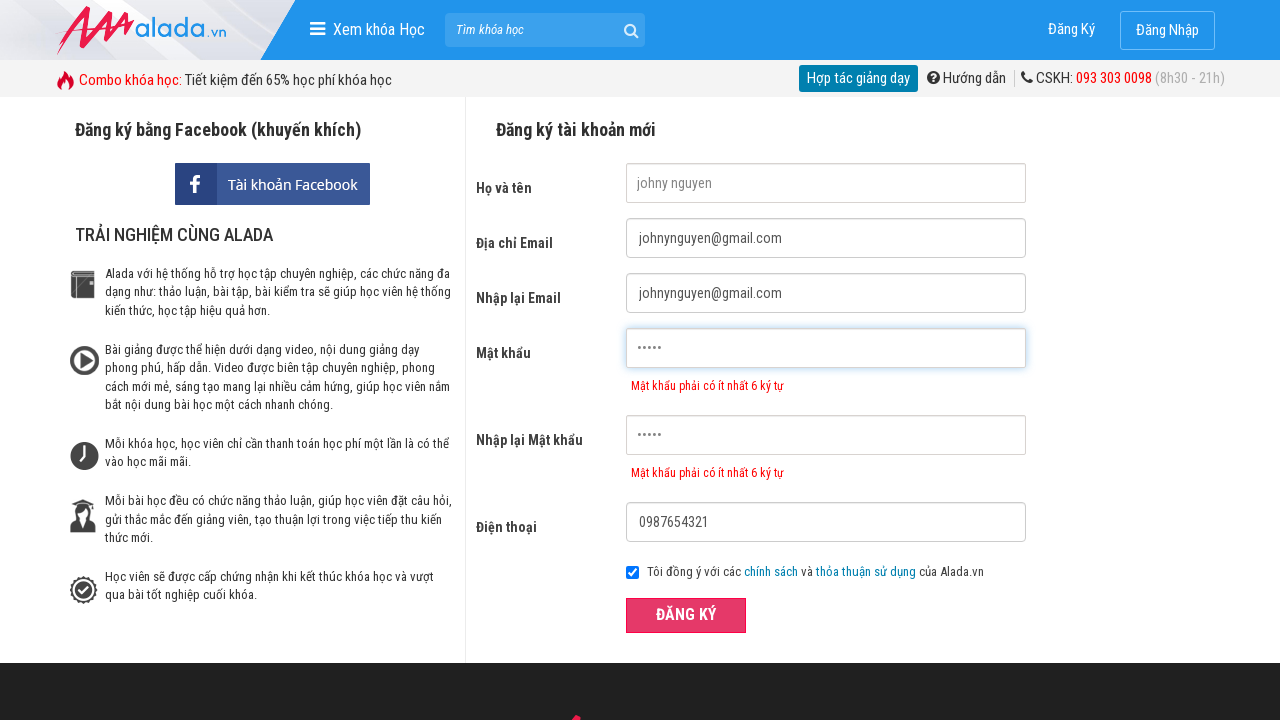

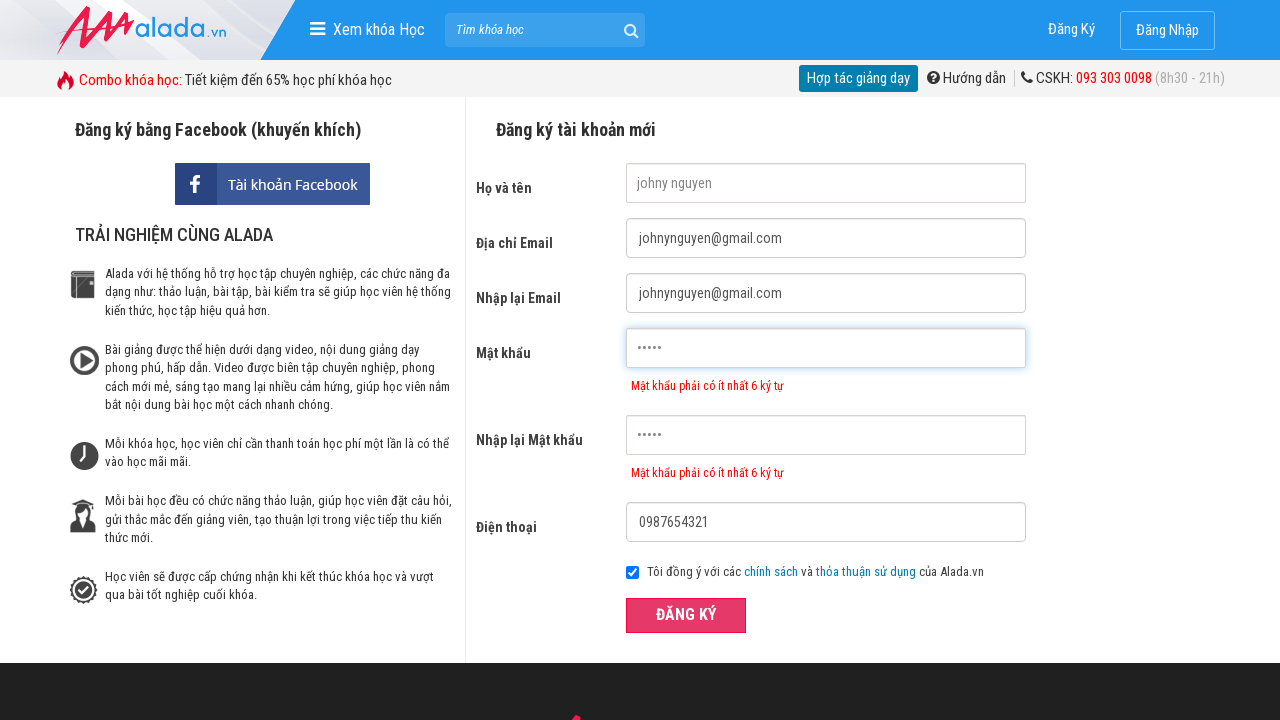